Tests file upload functionality by setting a file path on a file input element and submitting the form, then verifying the upload was successful.

Starting URL: https://the-internet.herokuapp.com/upload

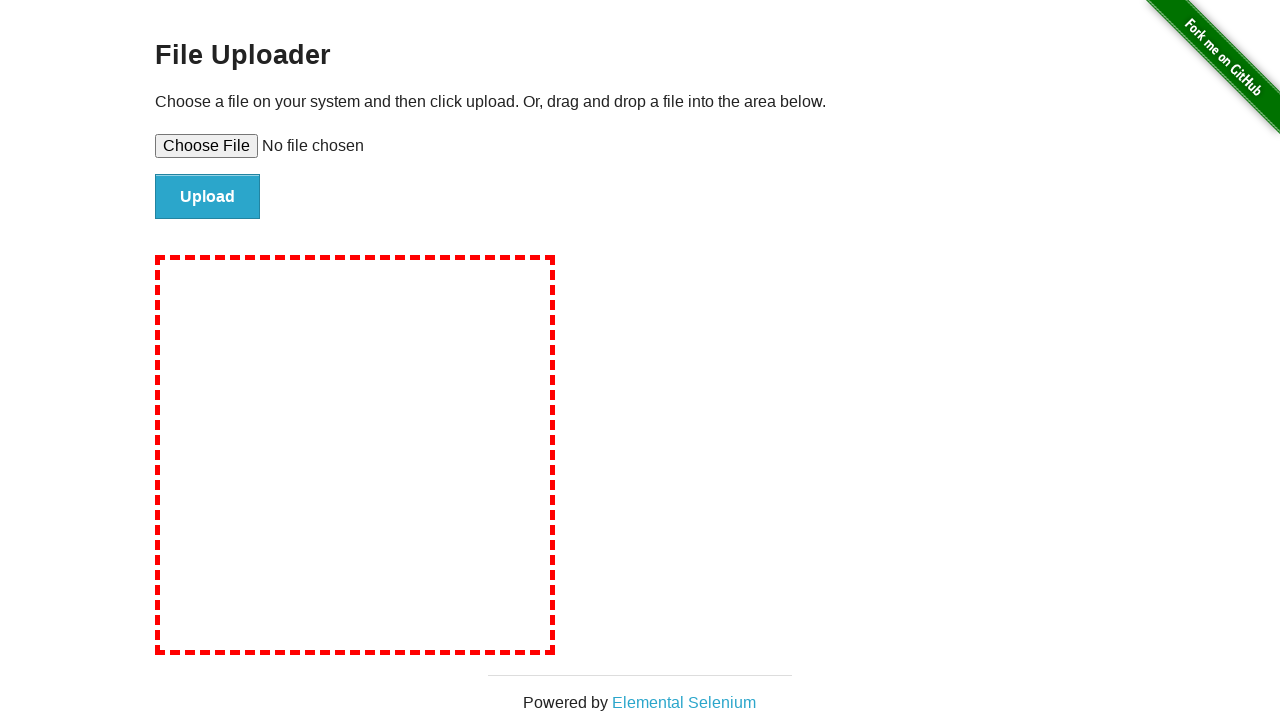

Created temporary test file for upload
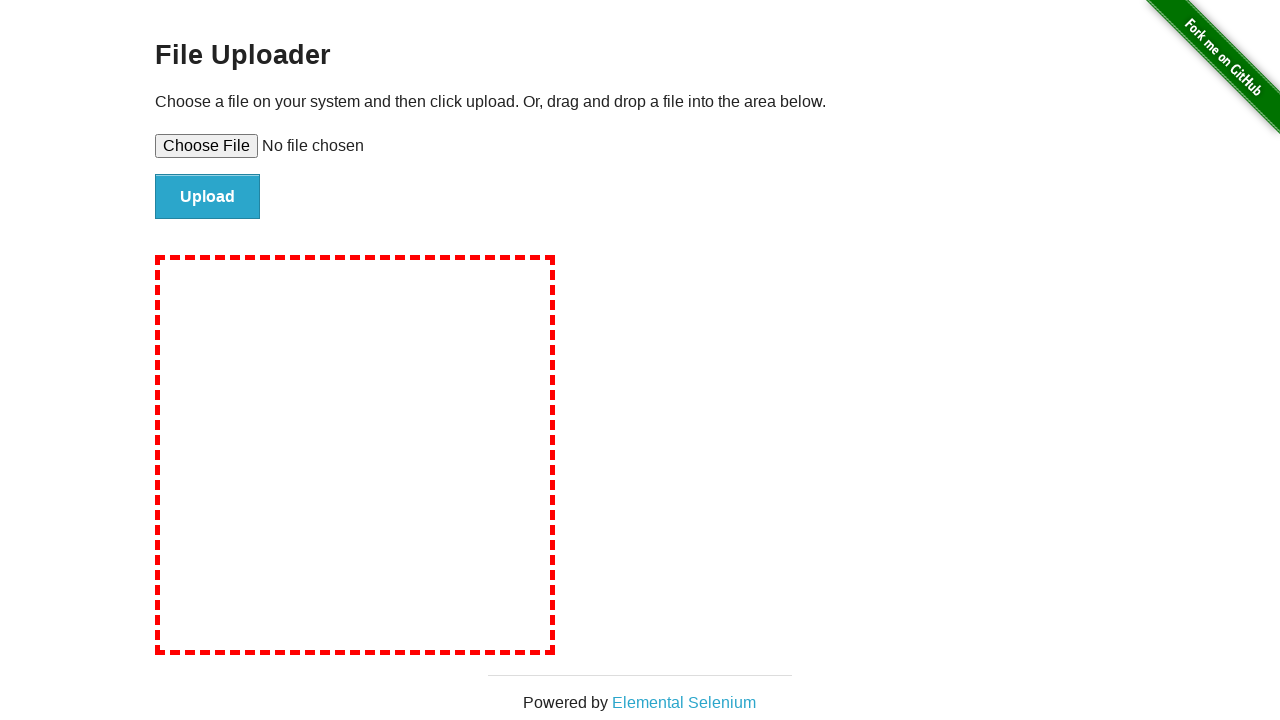

Set file path on file input element
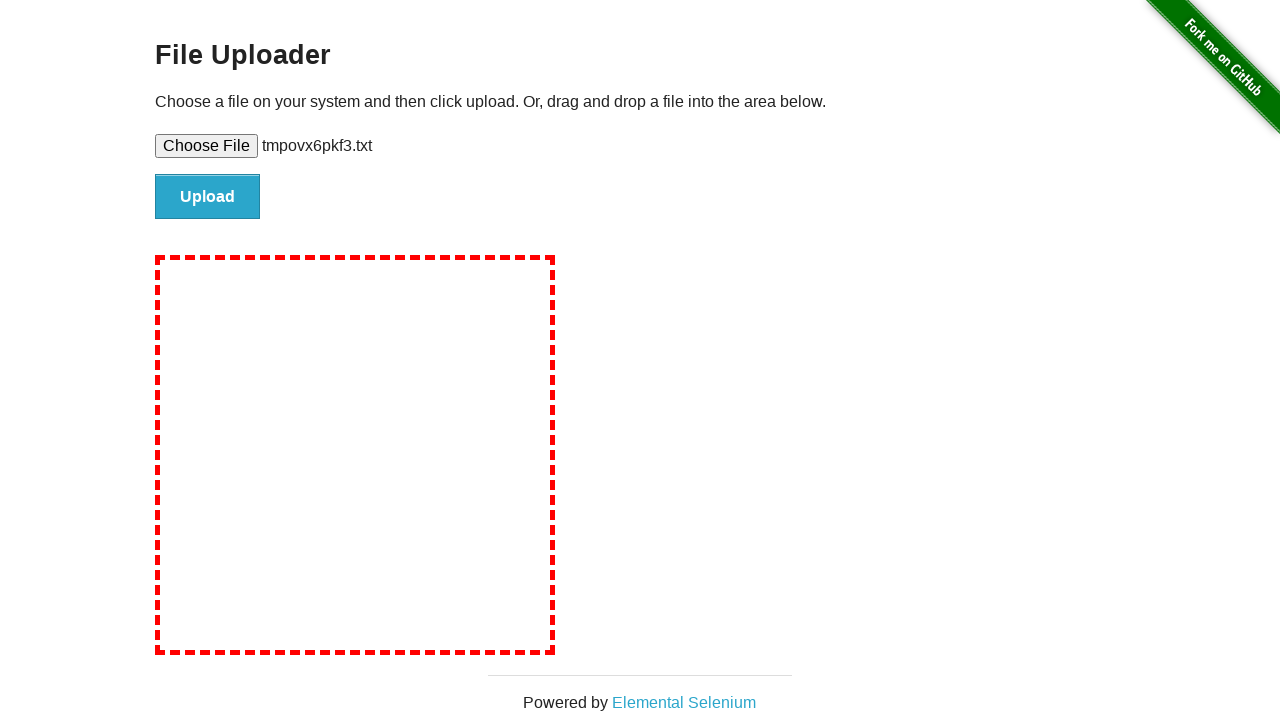

Clicked file submit button at (208, 197) on #file-submit
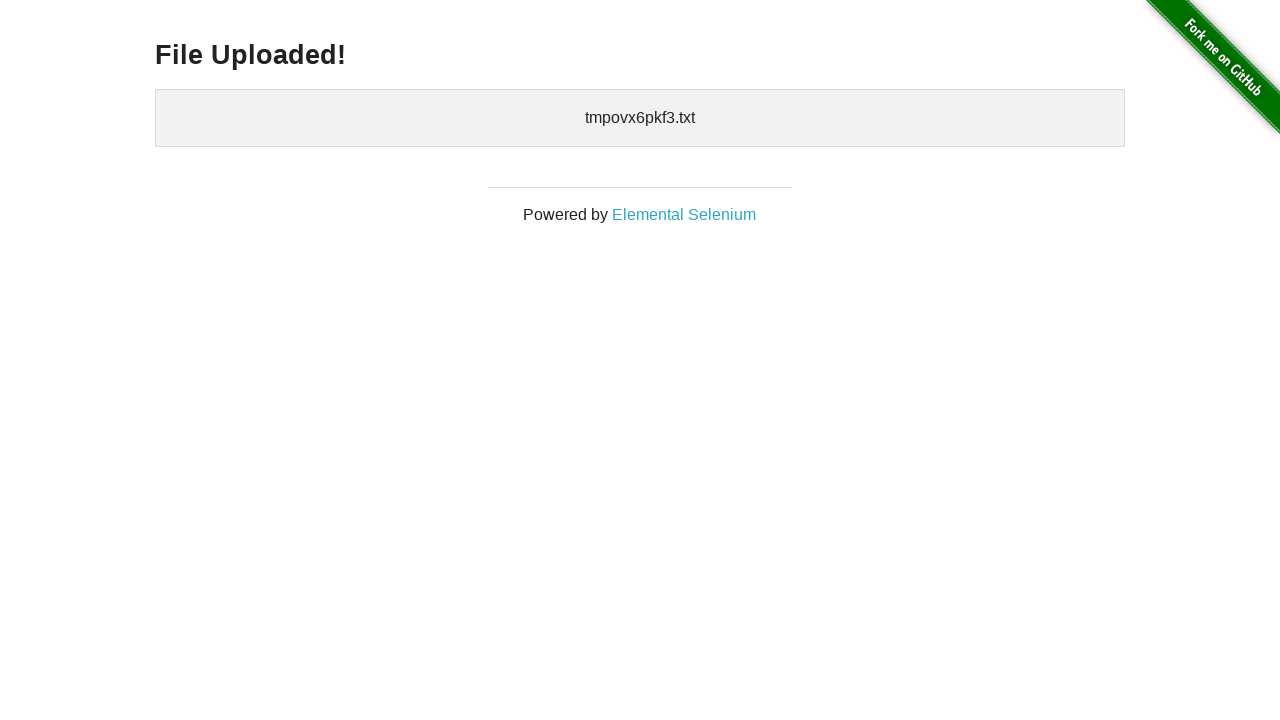

File upload confirmation page loaded successfully
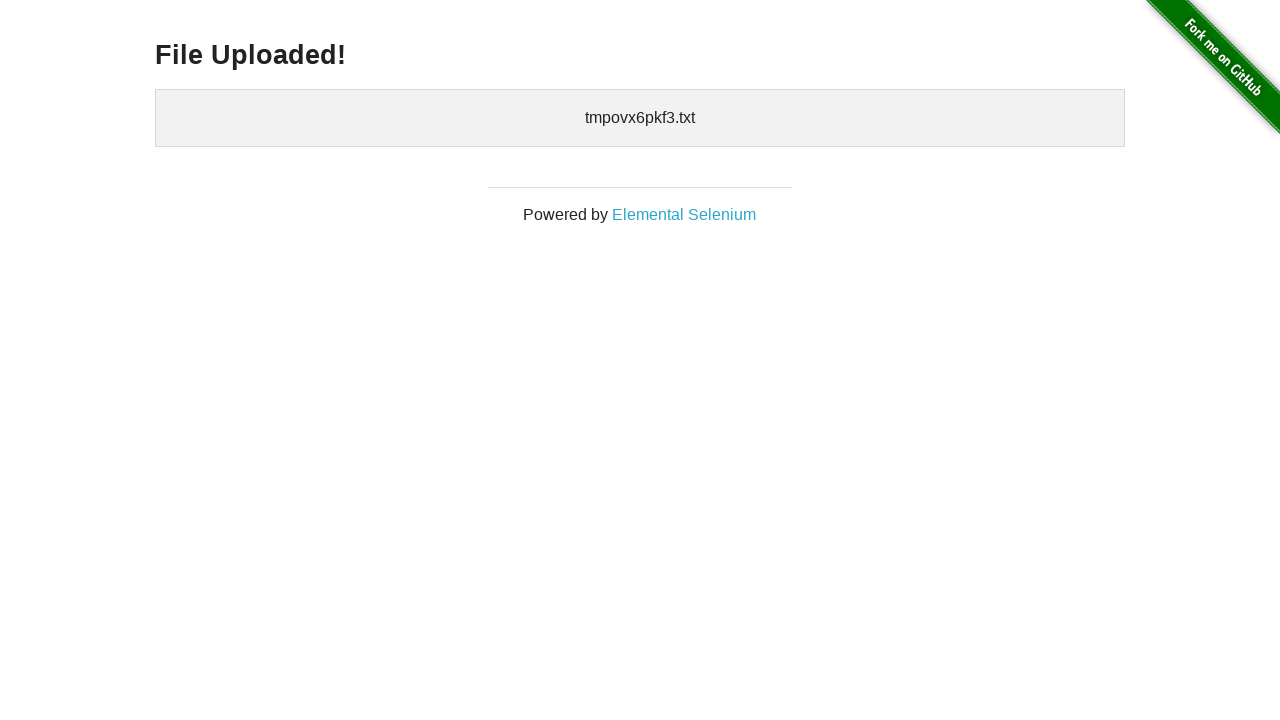

Cleaned up temporary file
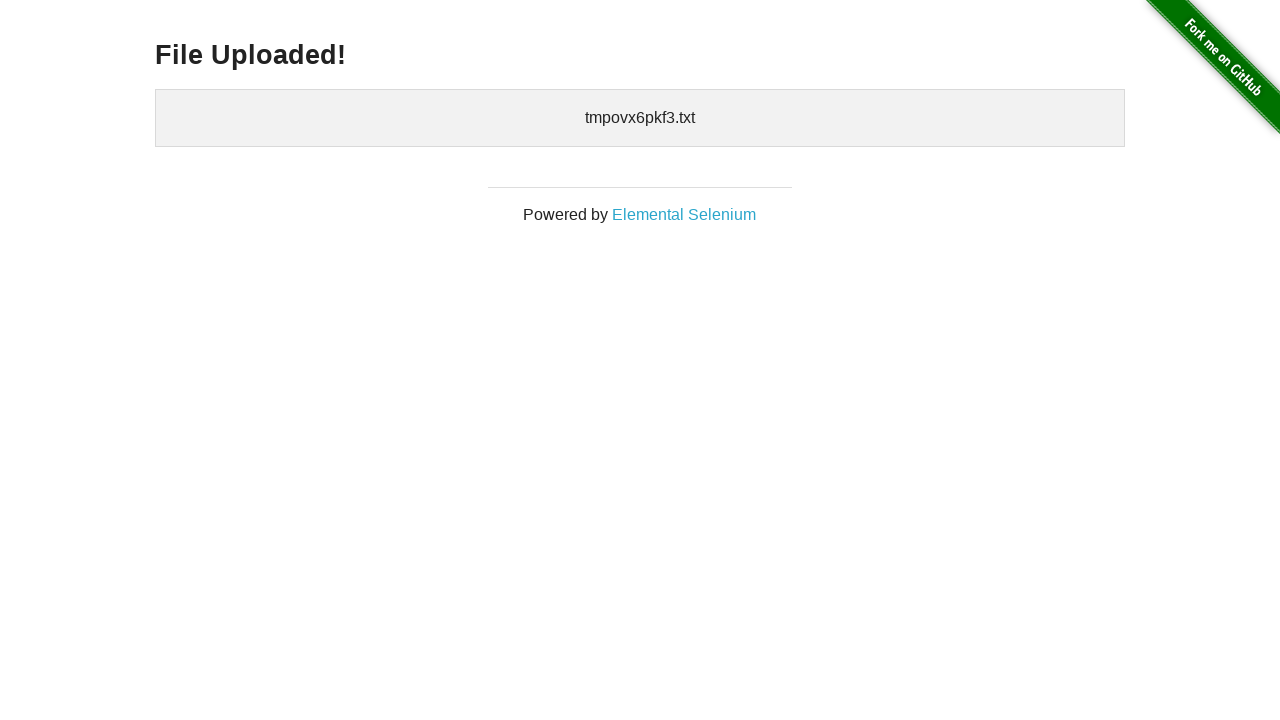

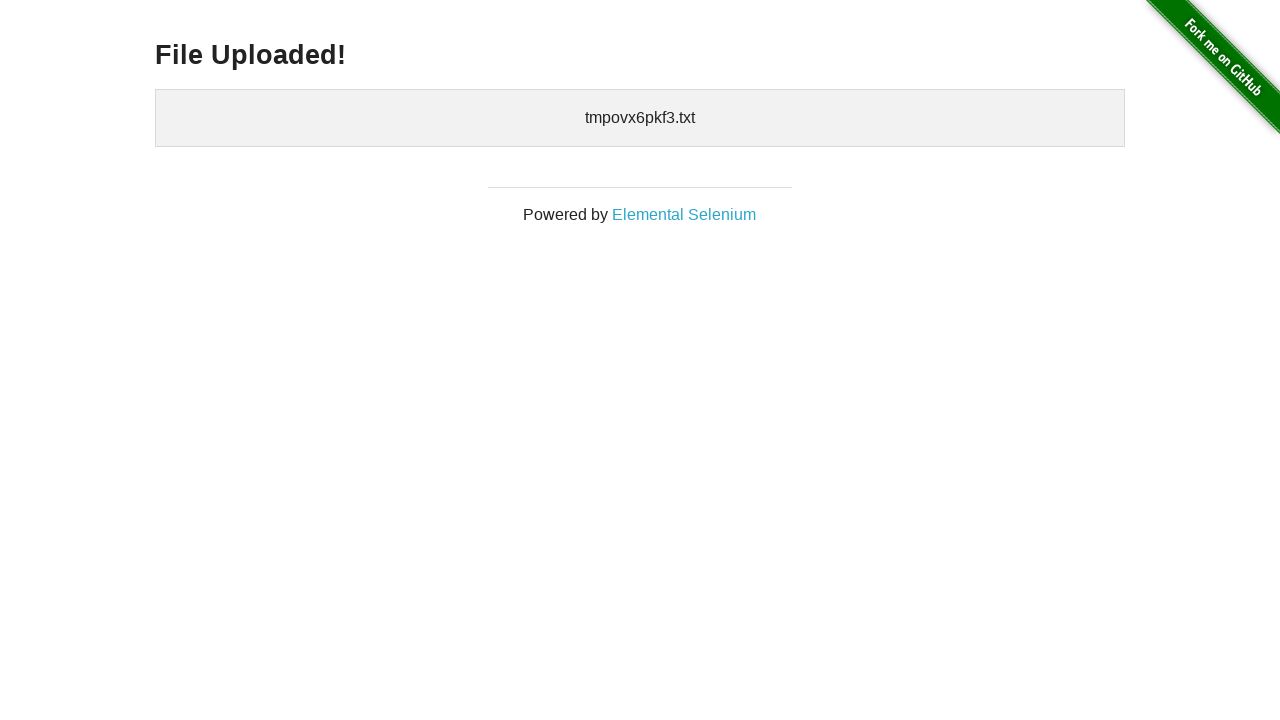